Tests static dropdown selection functionality by selecting currency options using three different methods: by index, by visible text, and by value.

Starting URL: https://rahulshettyacademy.com/dropdownsPractise/

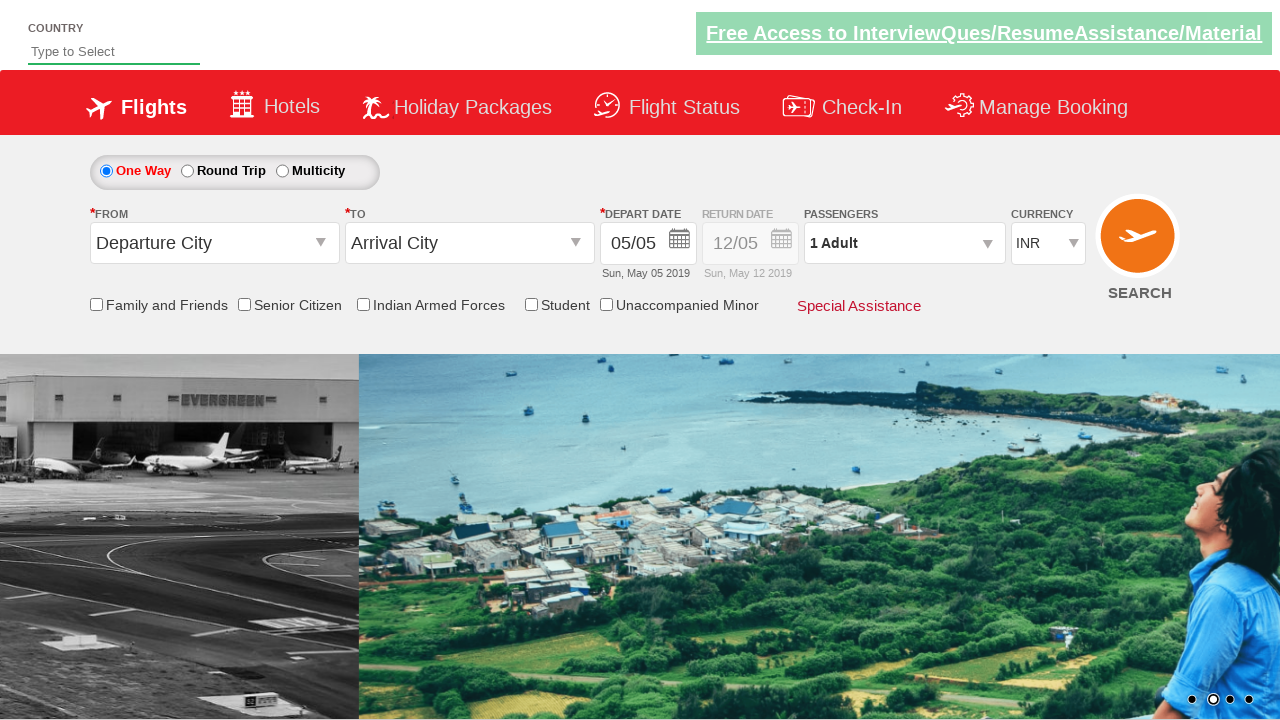

Selected currency dropdown option by index 1 (second option) on #ctl00_mainContent_DropDownListCurrency
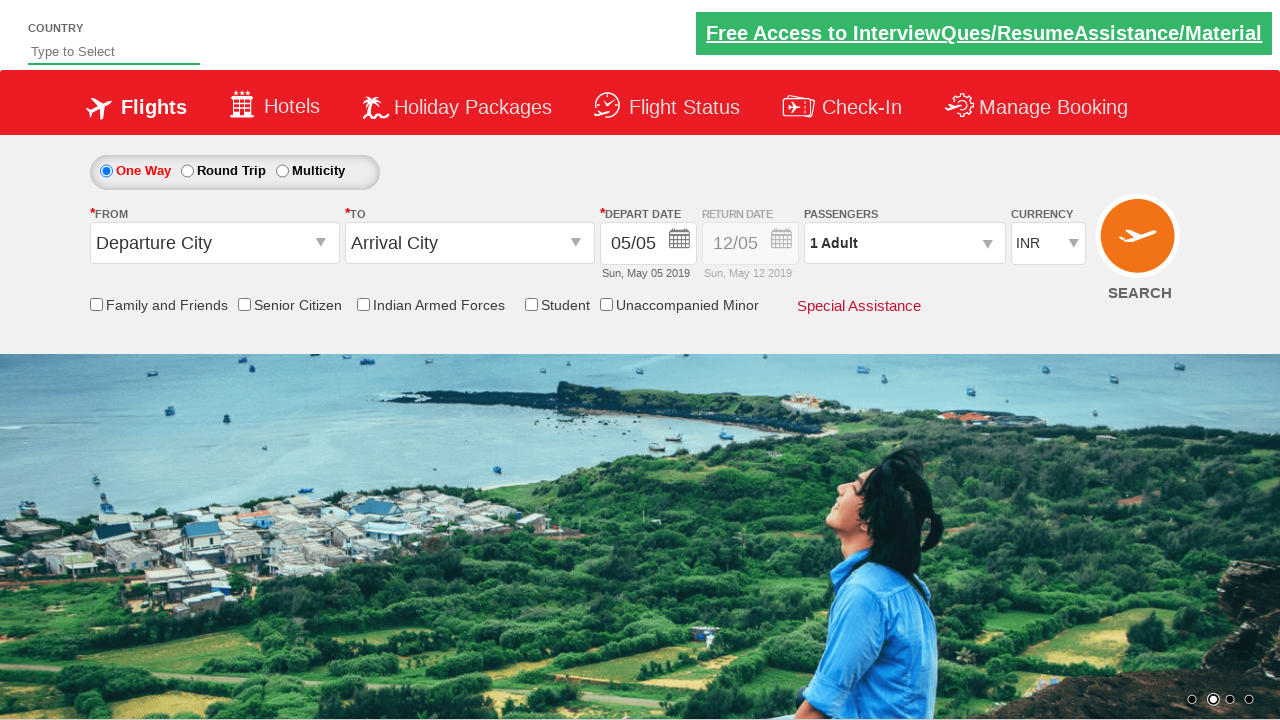

Selected currency dropdown option by visible text 'AED' on #ctl00_mainContent_DropDownListCurrency
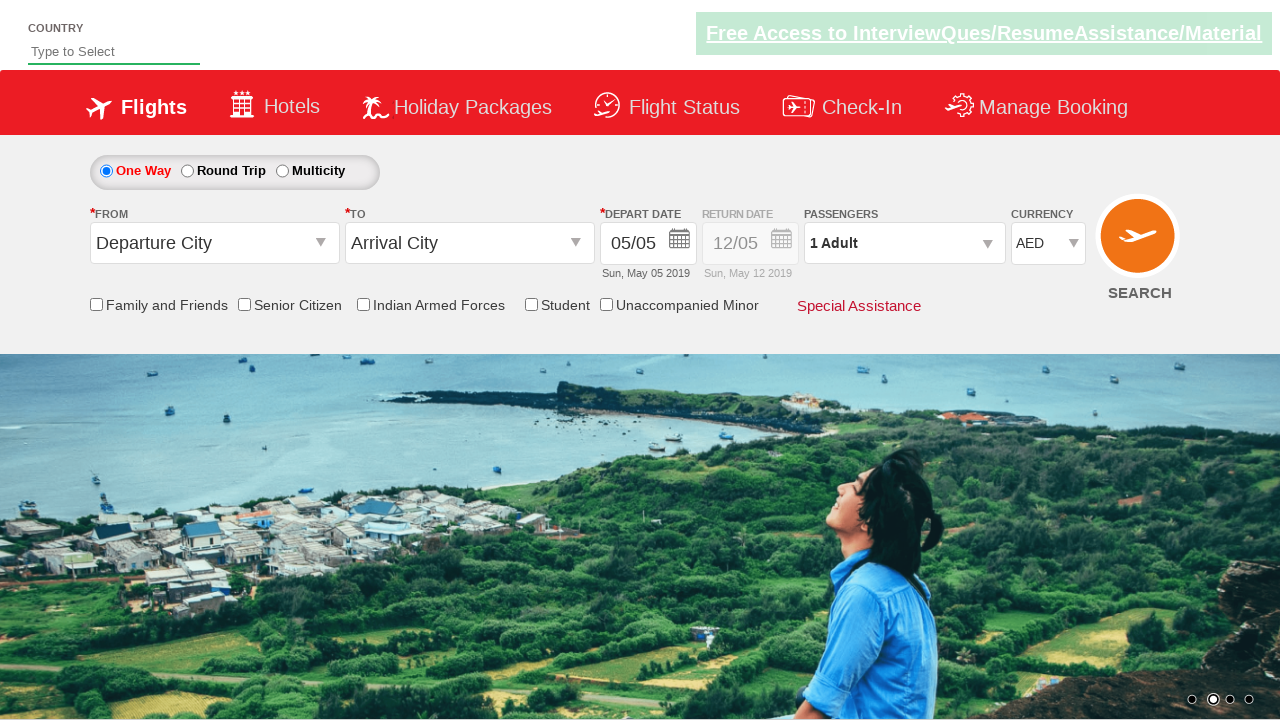

Selected currency dropdown option by value 'USD' on #ctl00_mainContent_DropDownListCurrency
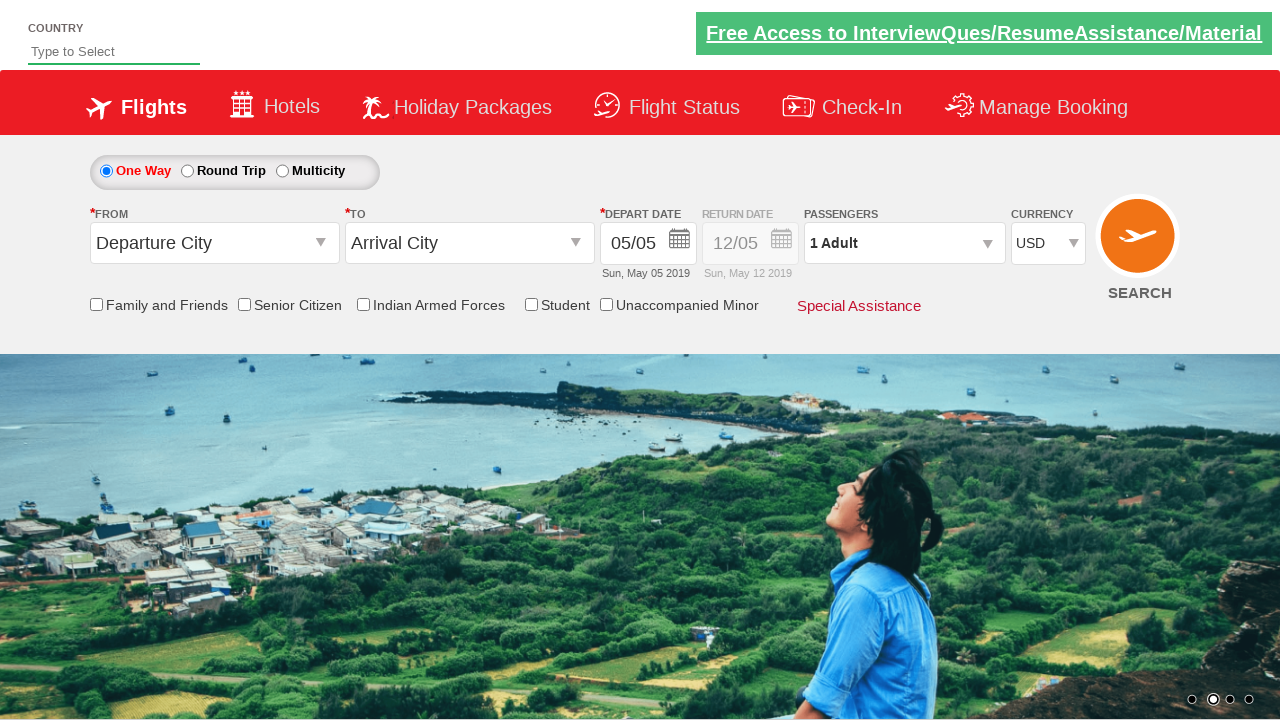

Verified that the dropdown final selection is USD
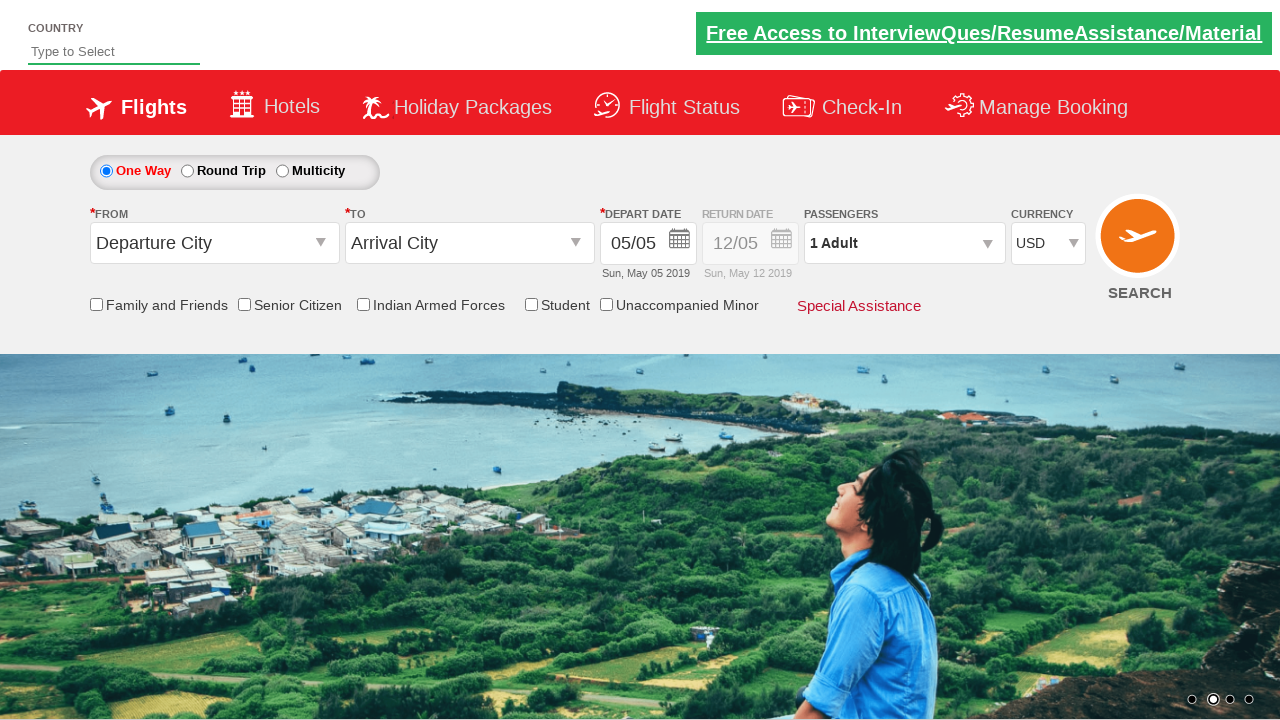

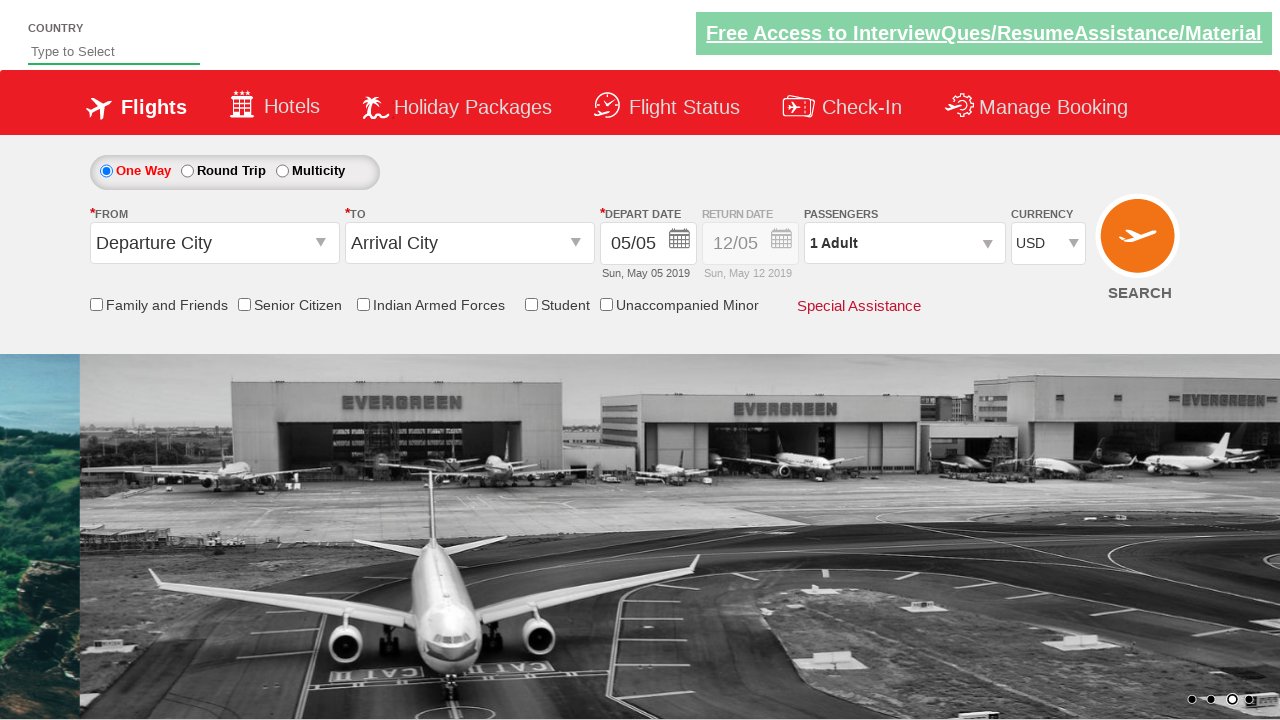